Fills out a certificate request form on the São Paulo Court website (TJSP) for a "Falências" (bankruptcy) certificate for a physical person, entering personal information like name, RG, CPF, and email.

Starting URL: https://esaj.tjsp.jus.br/sco/abrirCadastro.do

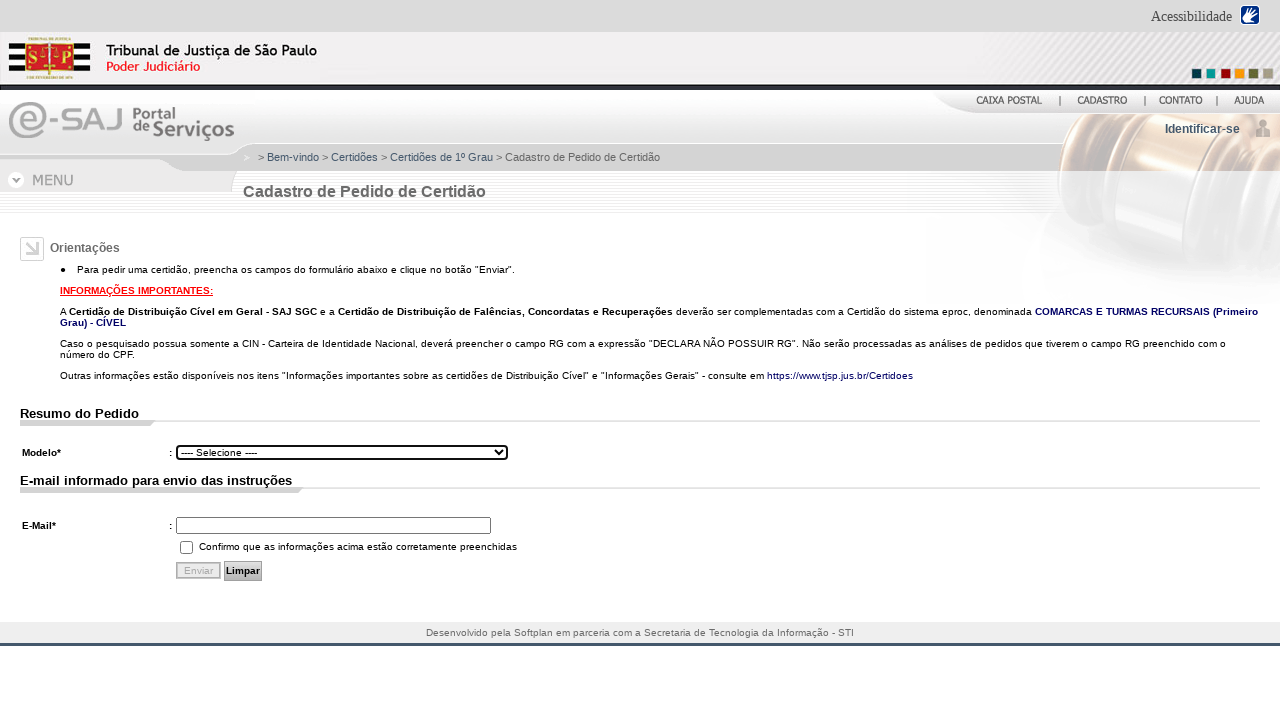

Waited for certificate request form to load
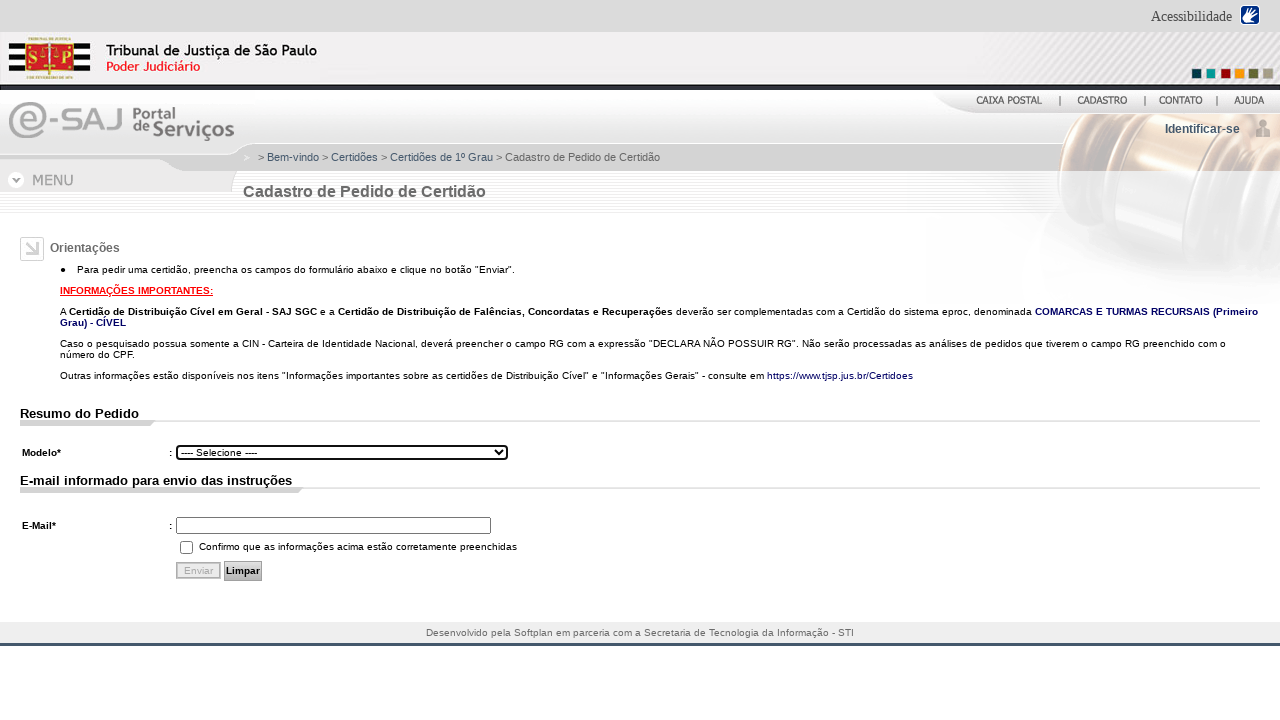

Selected 'Falências' (bankruptcy) certificate type on #cdModelo
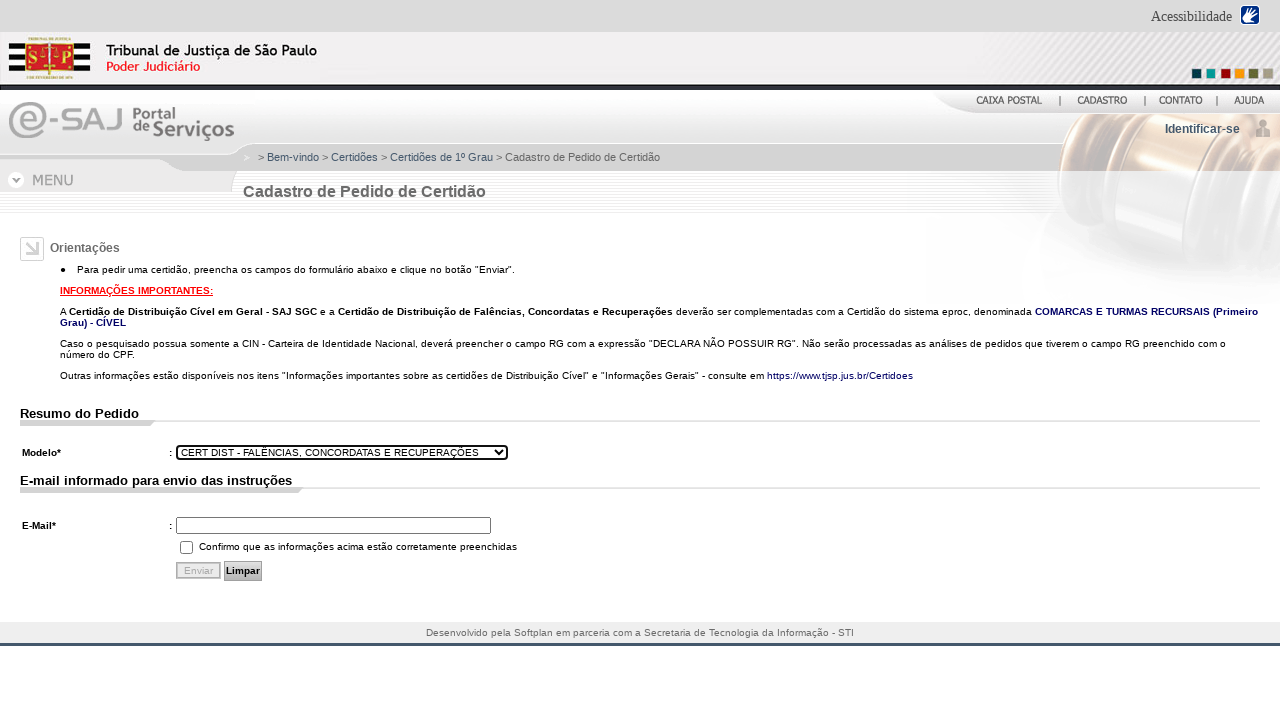

Waited for form to update after certificate type selection
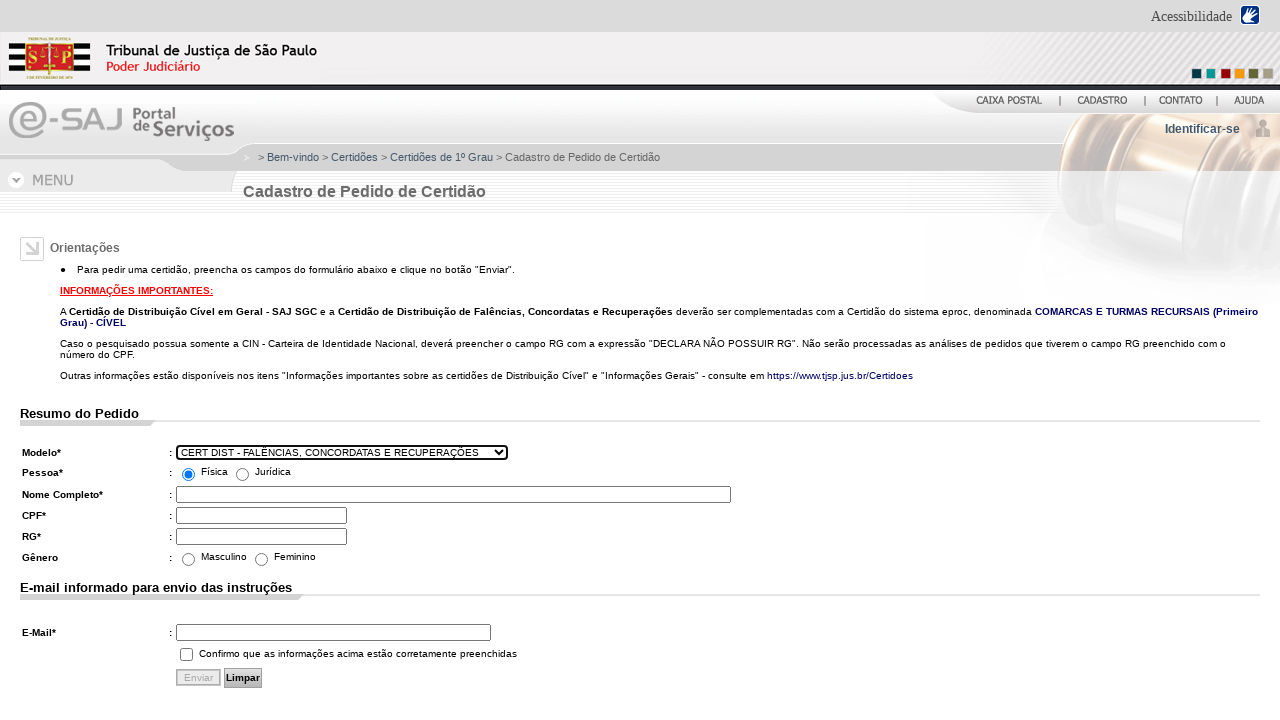

Selected 'Pessoa Física' (physical person) option at (188, 474) on #tpPessoaF
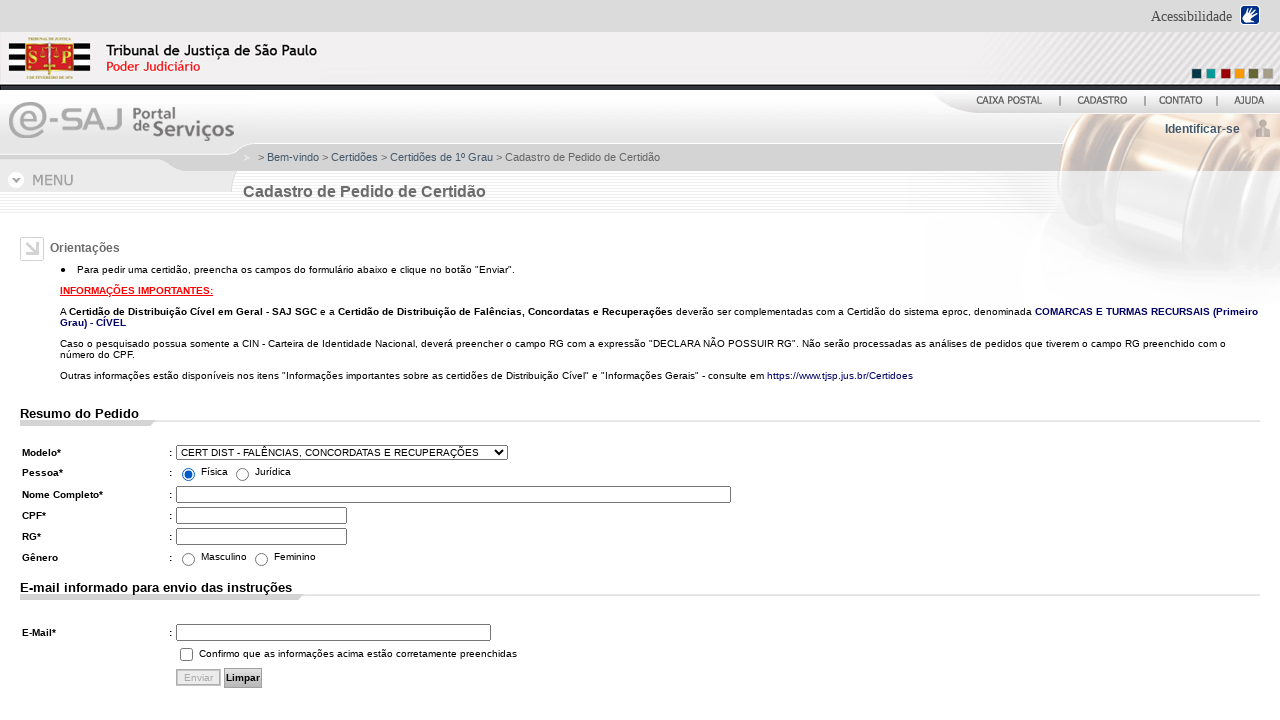

Selected male gender at (188, 474) on xpath=//fieldset//span[1]/label/input
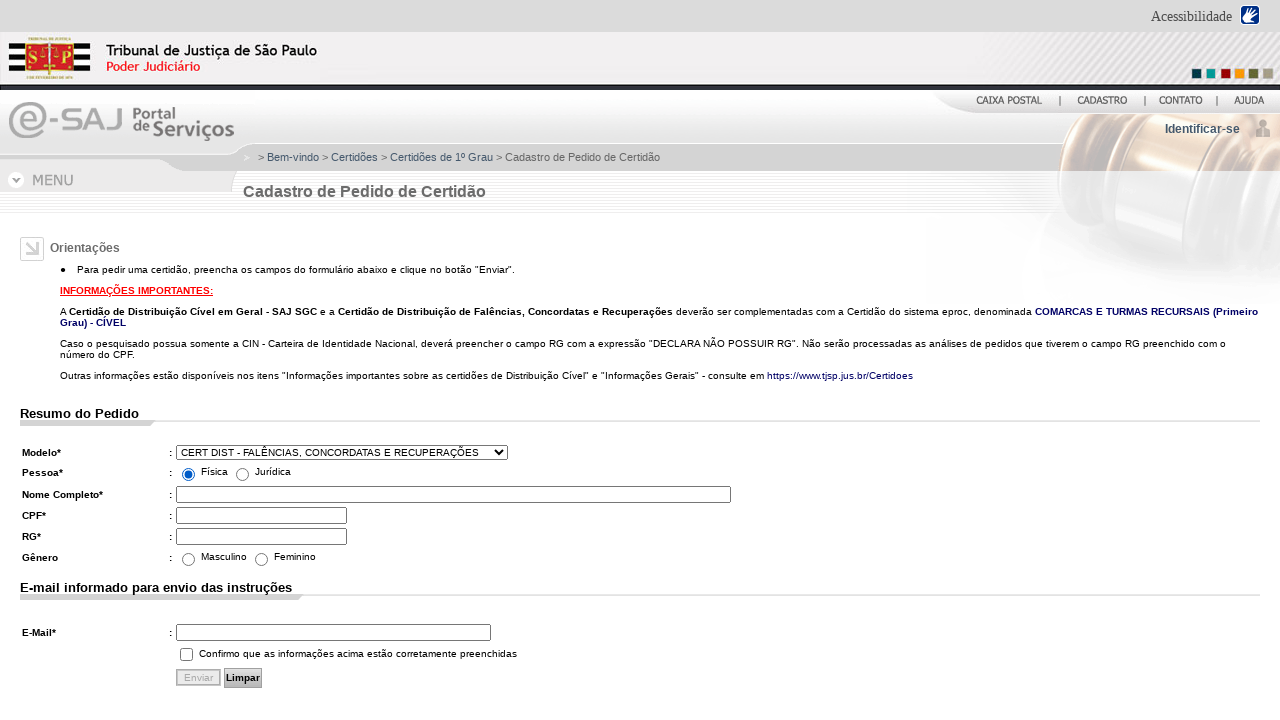

Entered name: João Carlos Silva Santos on #nmCadastroF
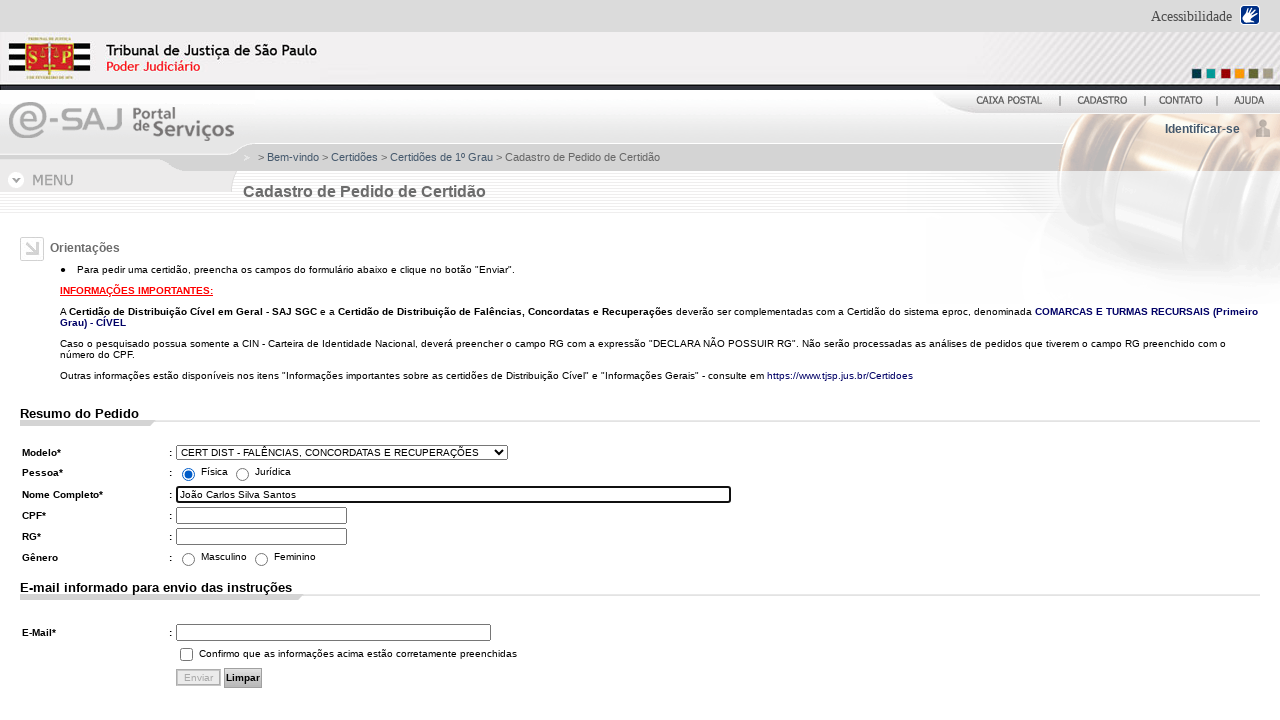

Entered RG number: 12.345.678-9 on #identity\.nuRgFormatado
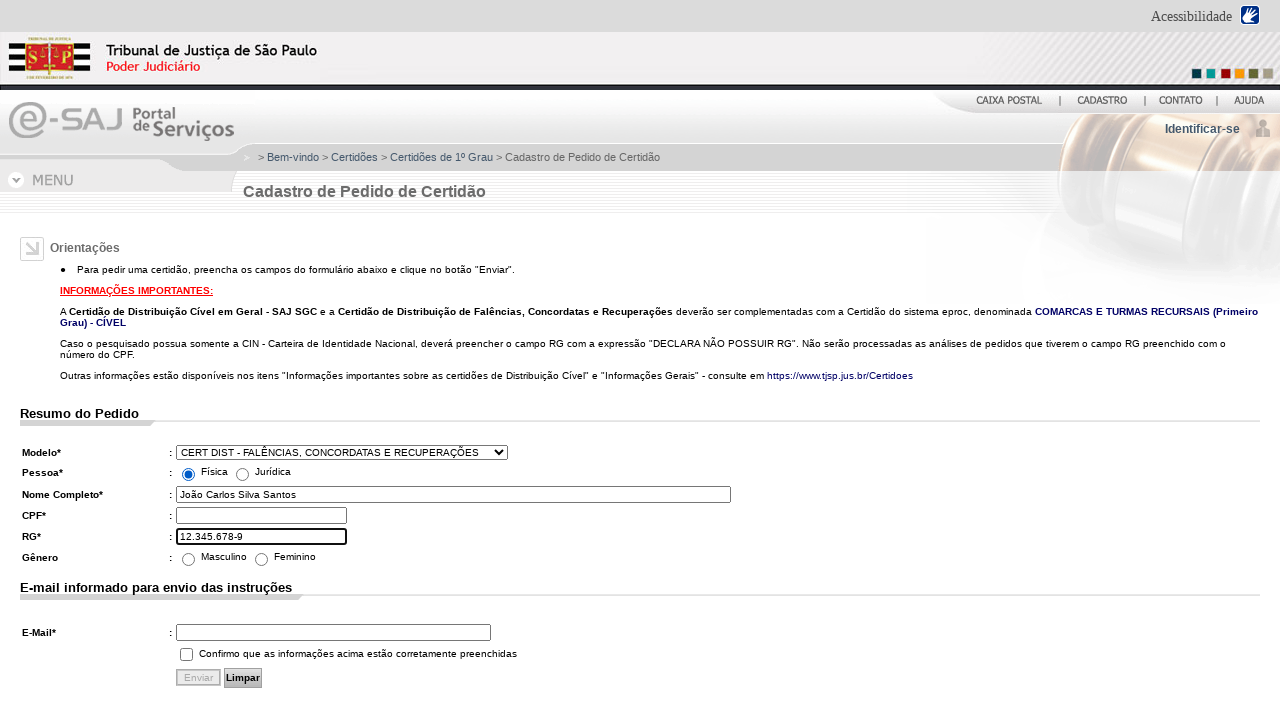

Entered CPF number: 123.456.789-00 on #identity\.nuCpfFormatado
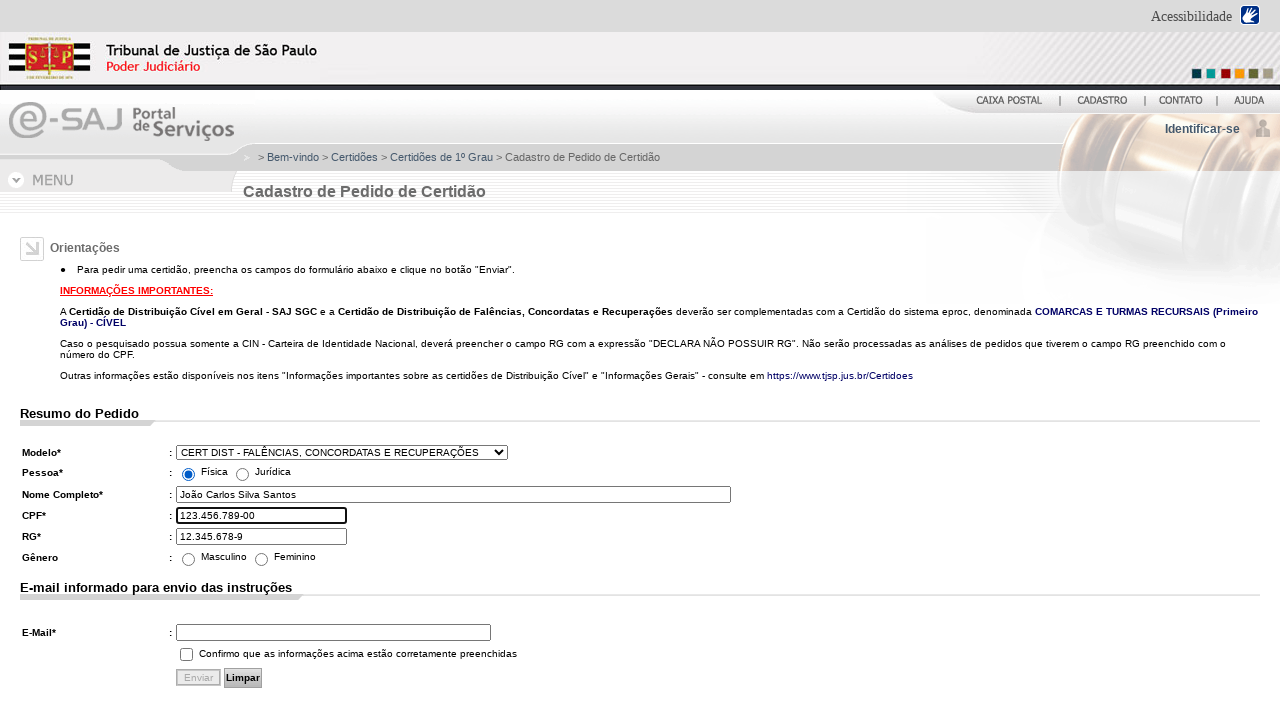

Entered email: teste.usuario@example.com on #identity\.solicitante\.deEmail
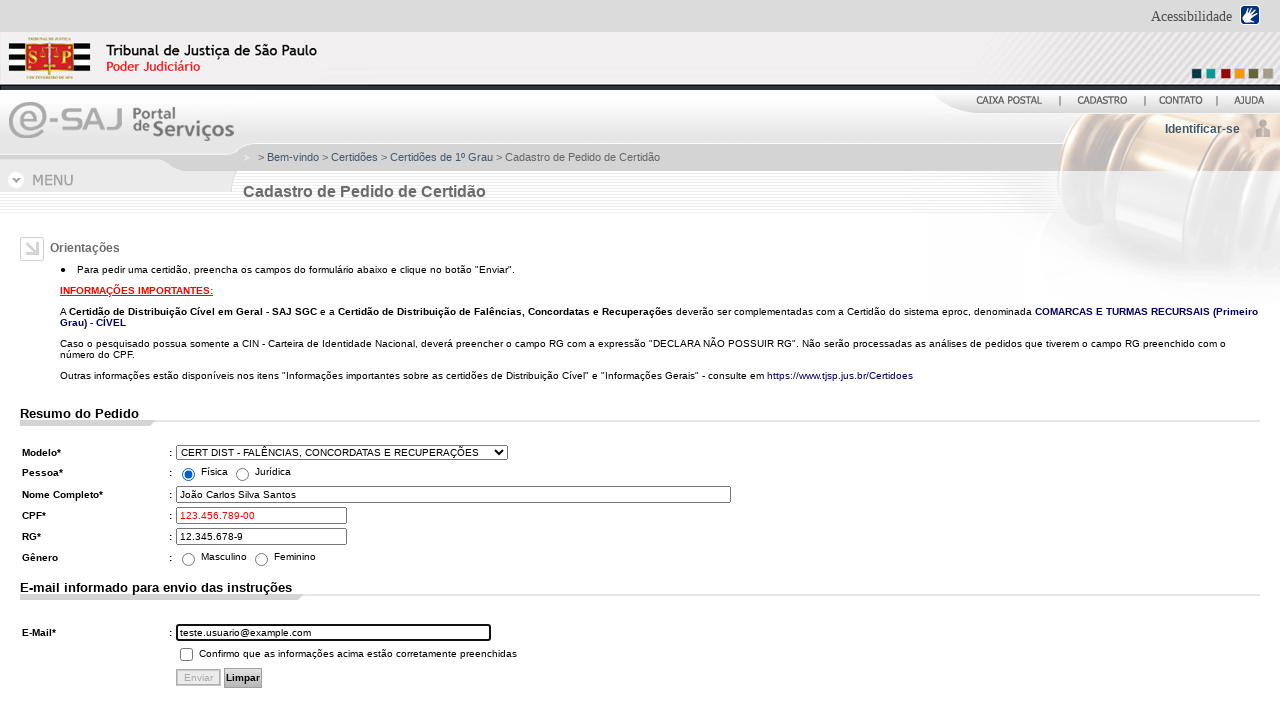

Checked the confirmation checkbox at (186, 654) on #confirmacaoInformacoes
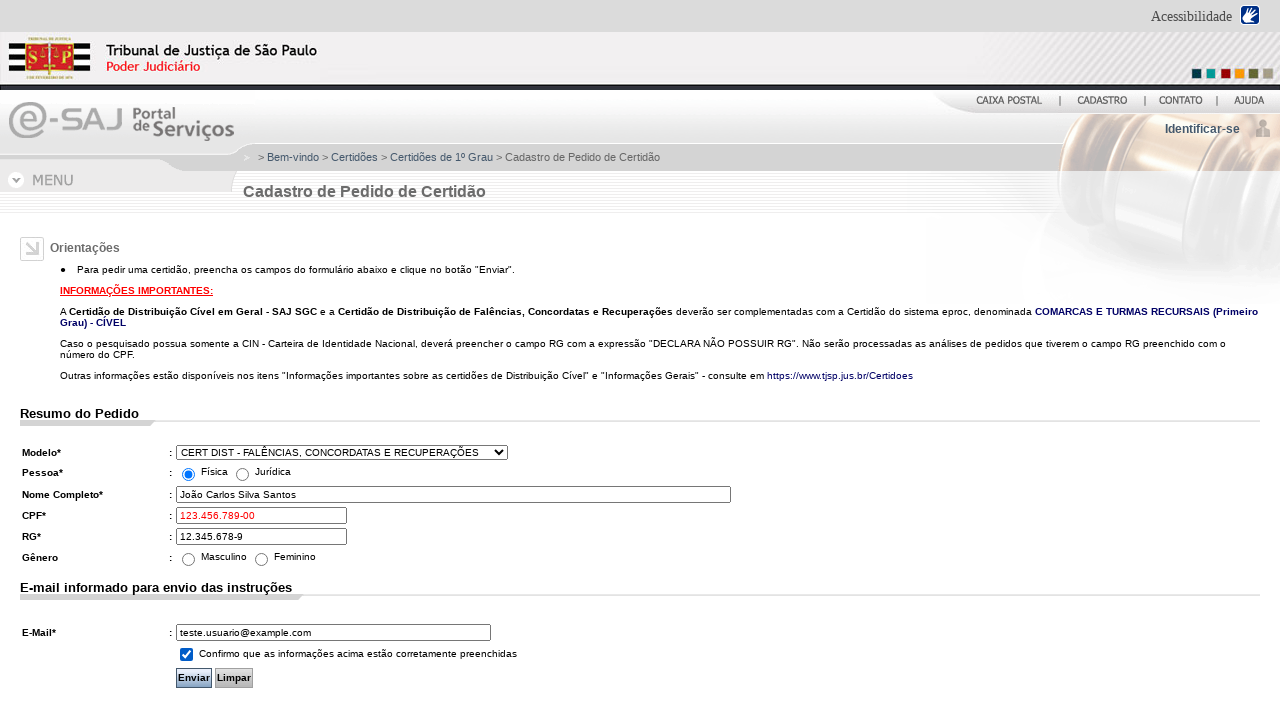

Clicked submit button to send certificate request at (194, 678) on #pbEnviar
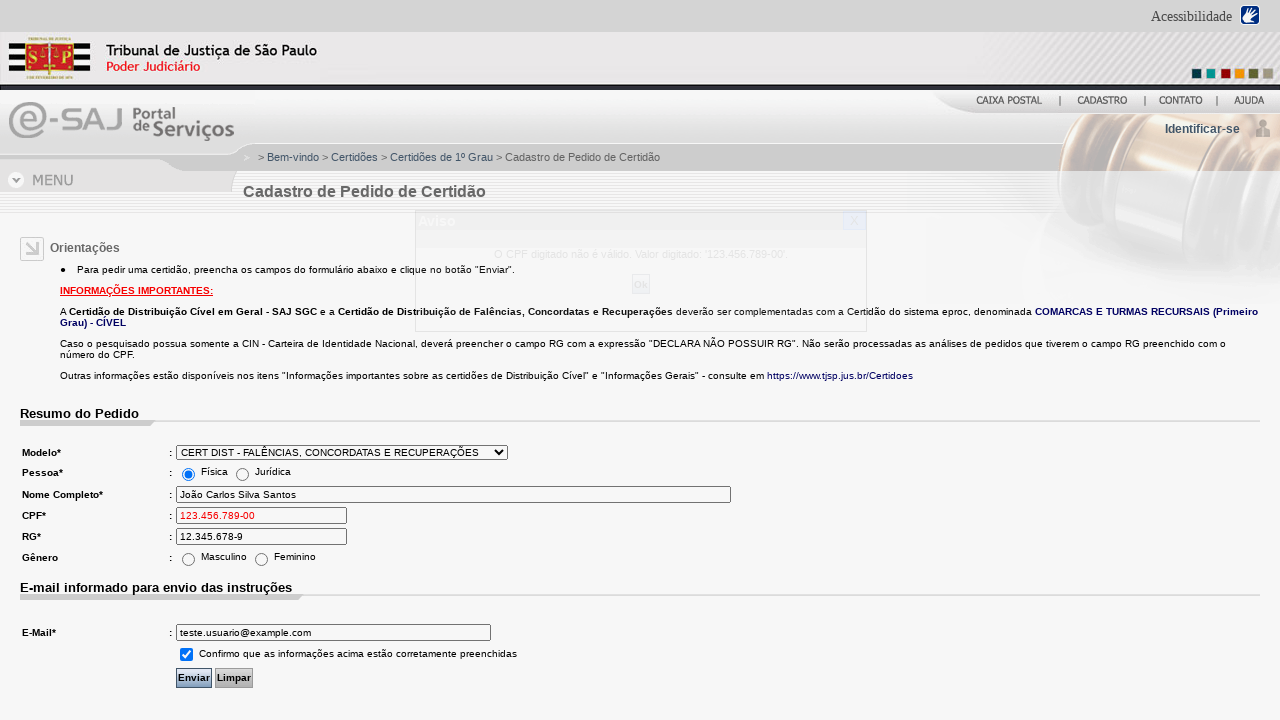

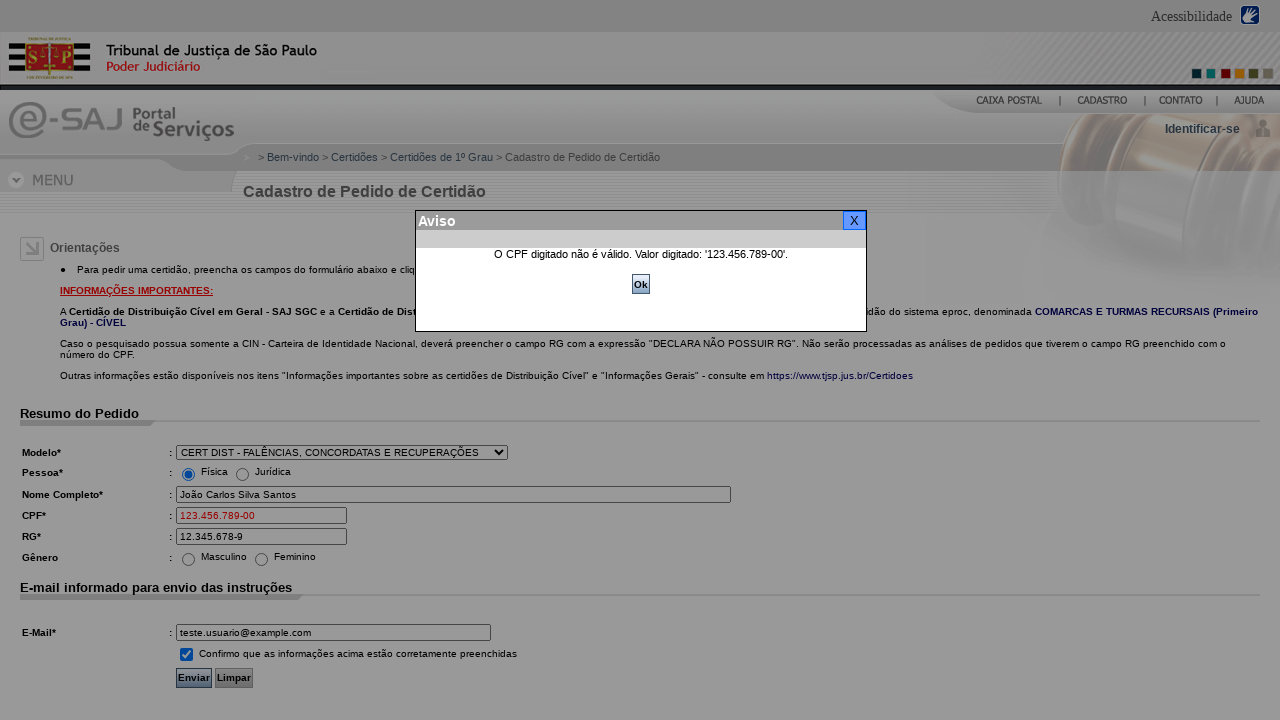